Navigates to the Advantage Online Shopping demo site, clicks on the "CONTACT US" link, and waits for the page to load while checking for category elements on the page.

Starting URL: http://advantageonlineshopping.com/

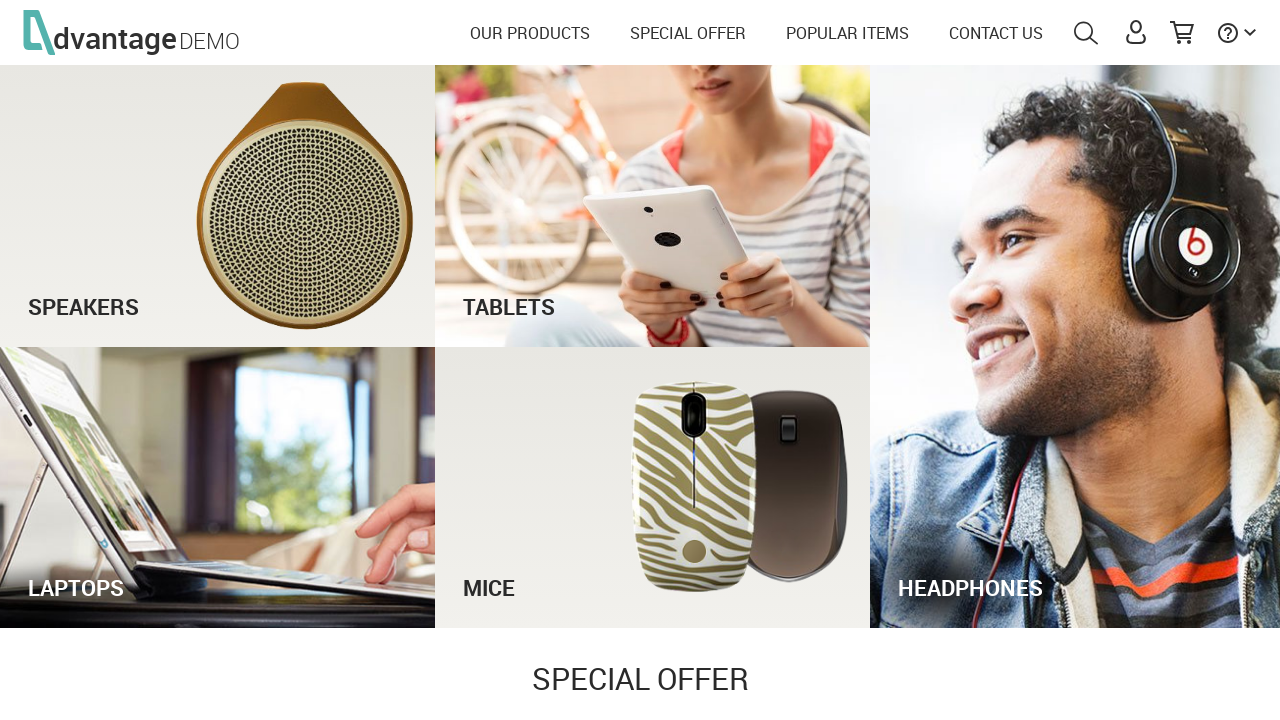

Clicked on the CONTACT US link at (996, 33) on text=CONTACT US
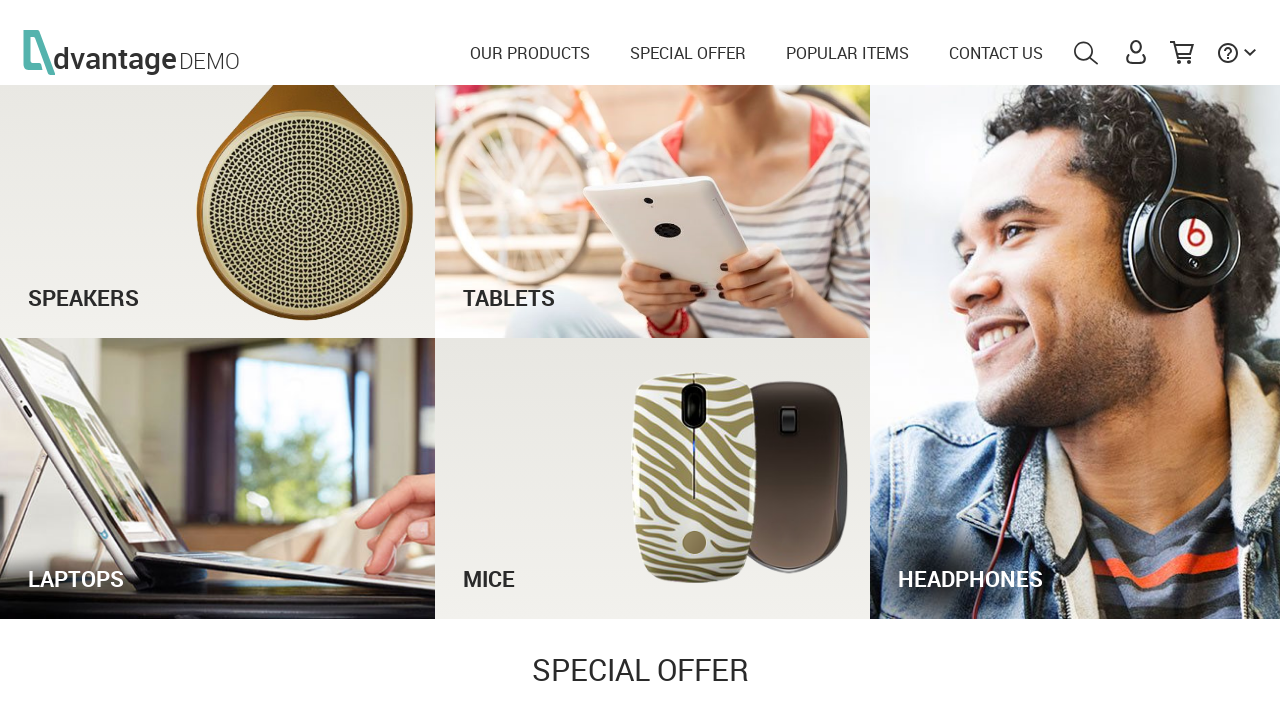

Waited for page to reach networkidle state
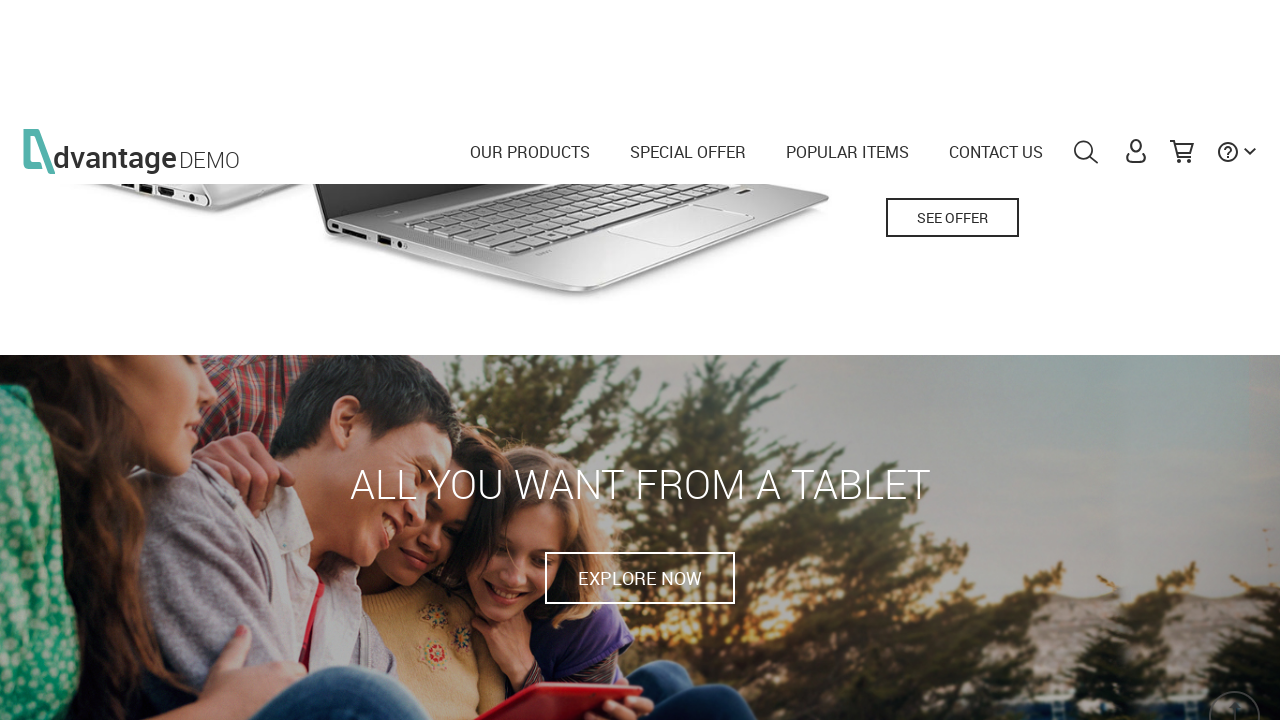

Waited 2000ms for page content to be visible
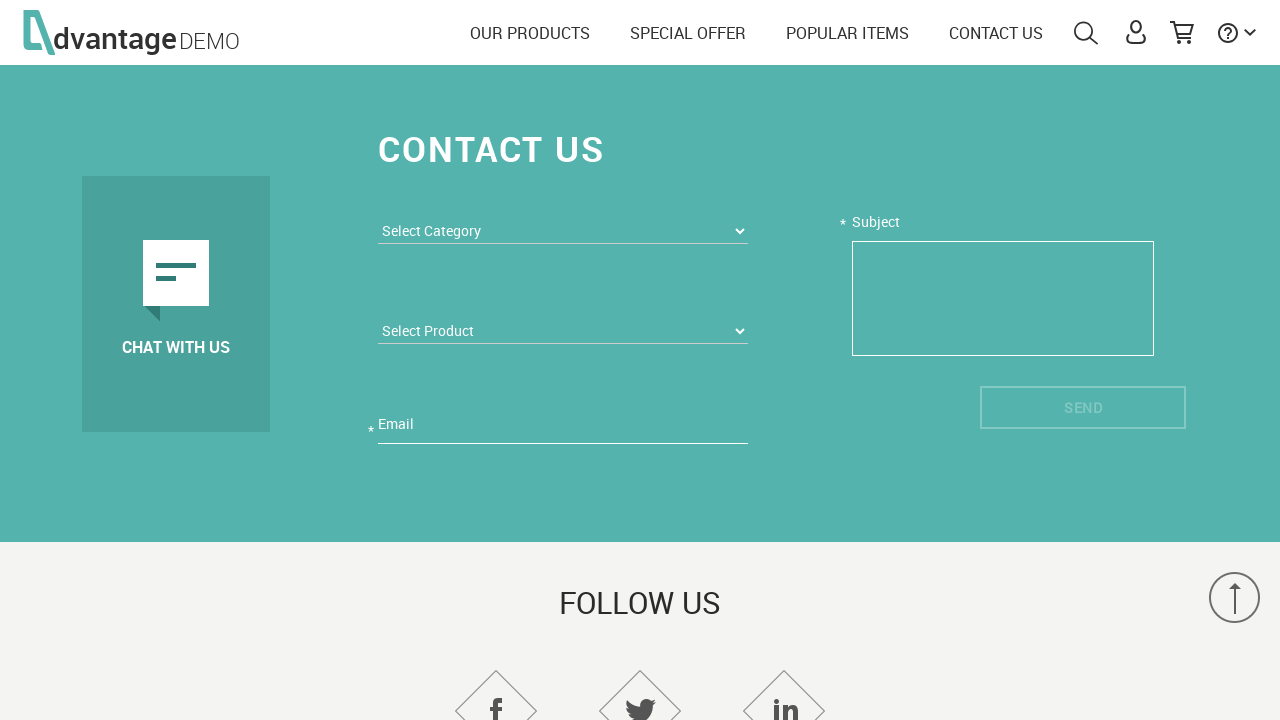

Located category elements on the page
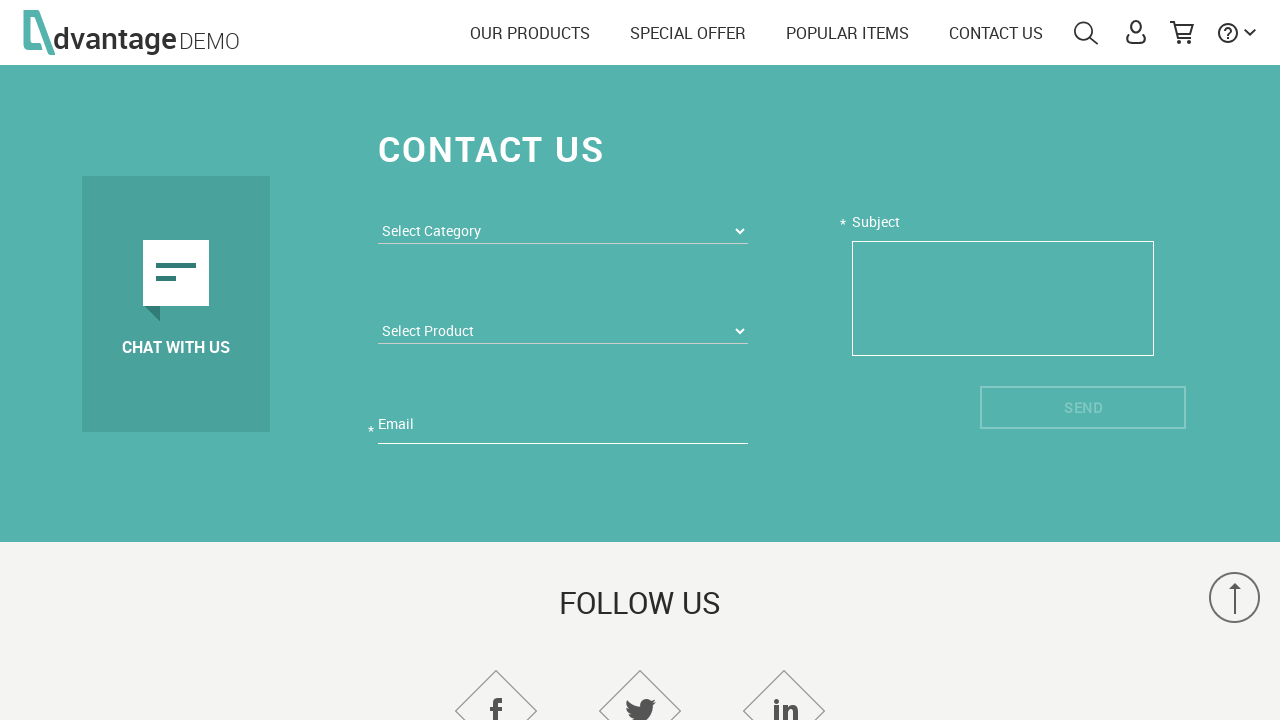

Mice category not found in category elements
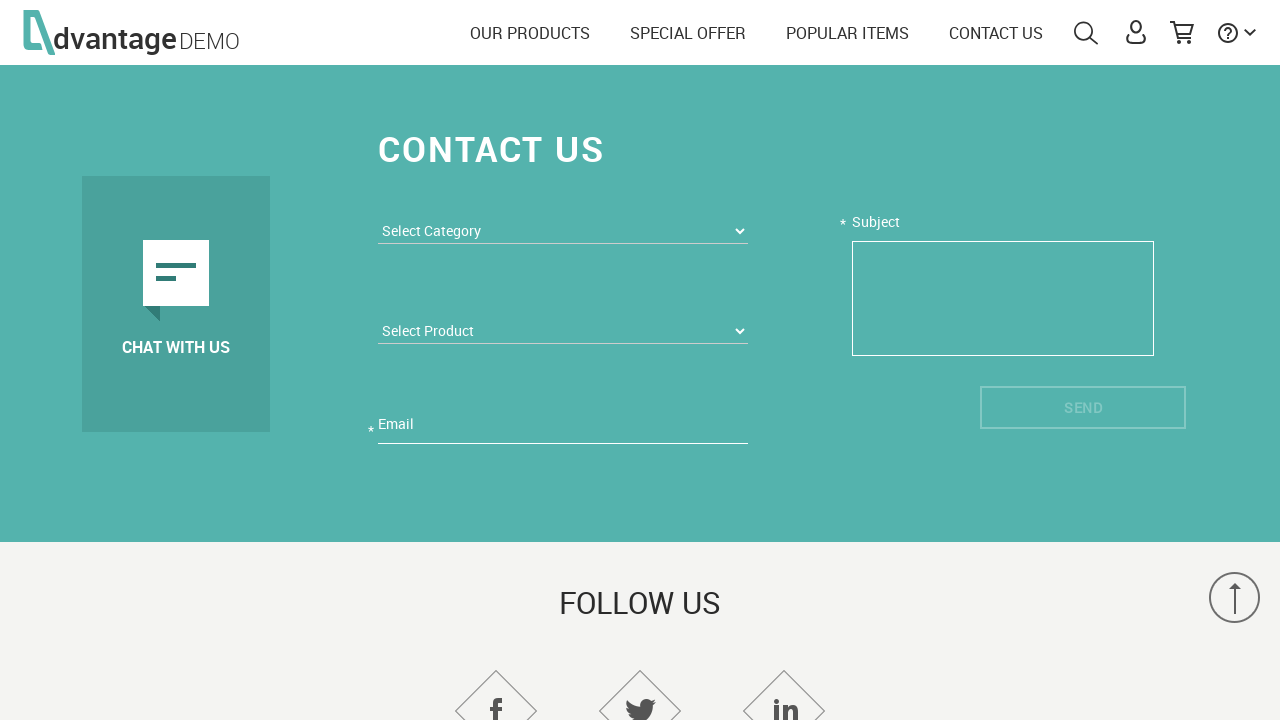

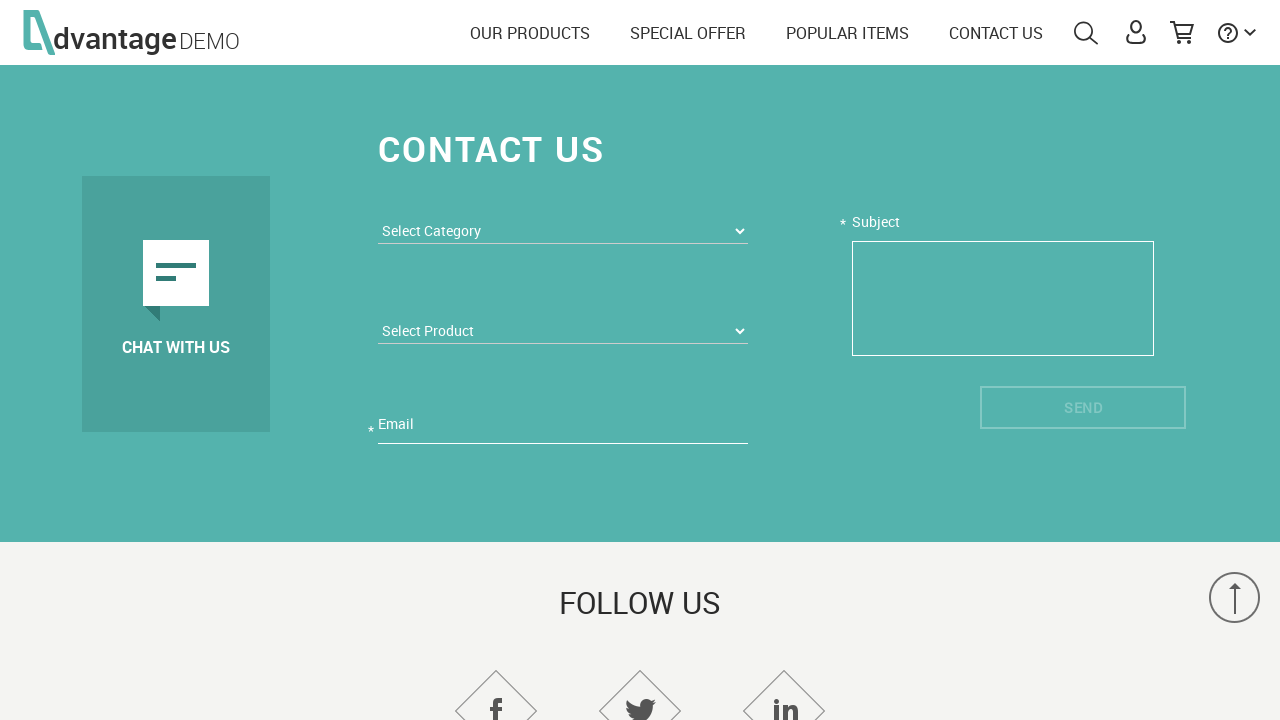